Verifies the current URL of the OrangeHRM login page

Starting URL: https://opensource-demo.orangehrmlive.com/web/index.php/auth/login

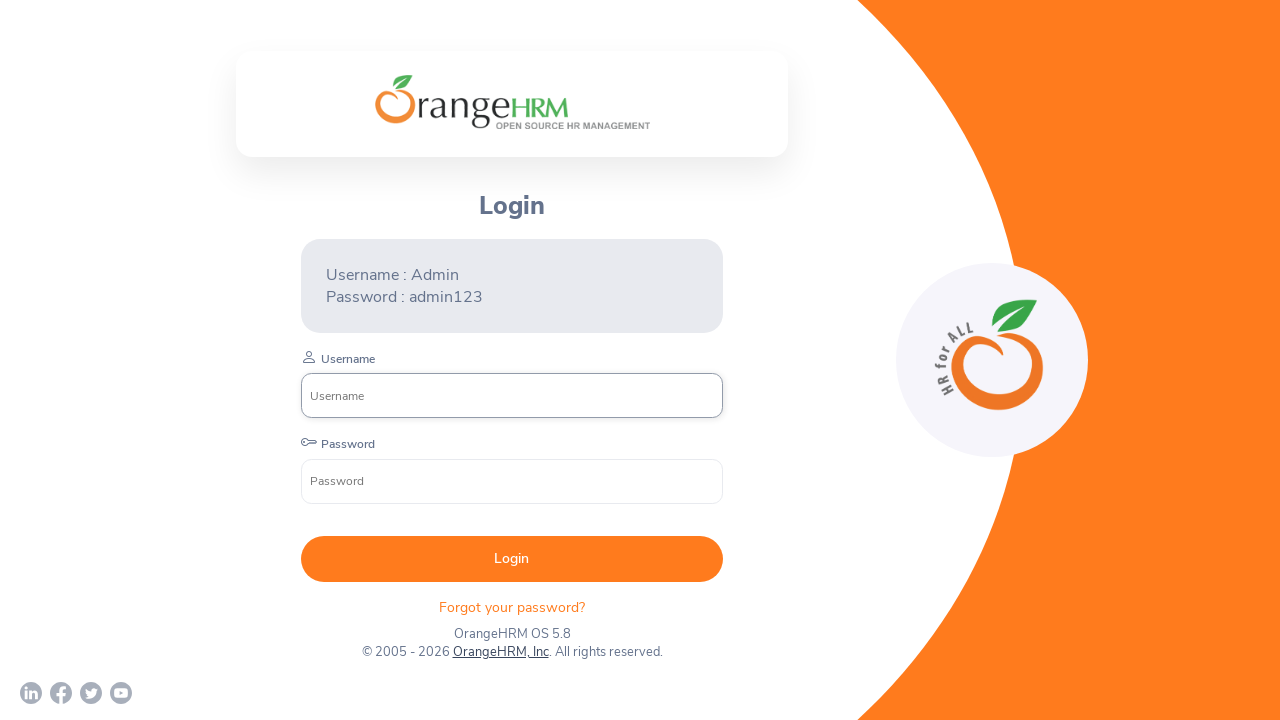

Retrieved current URL from page
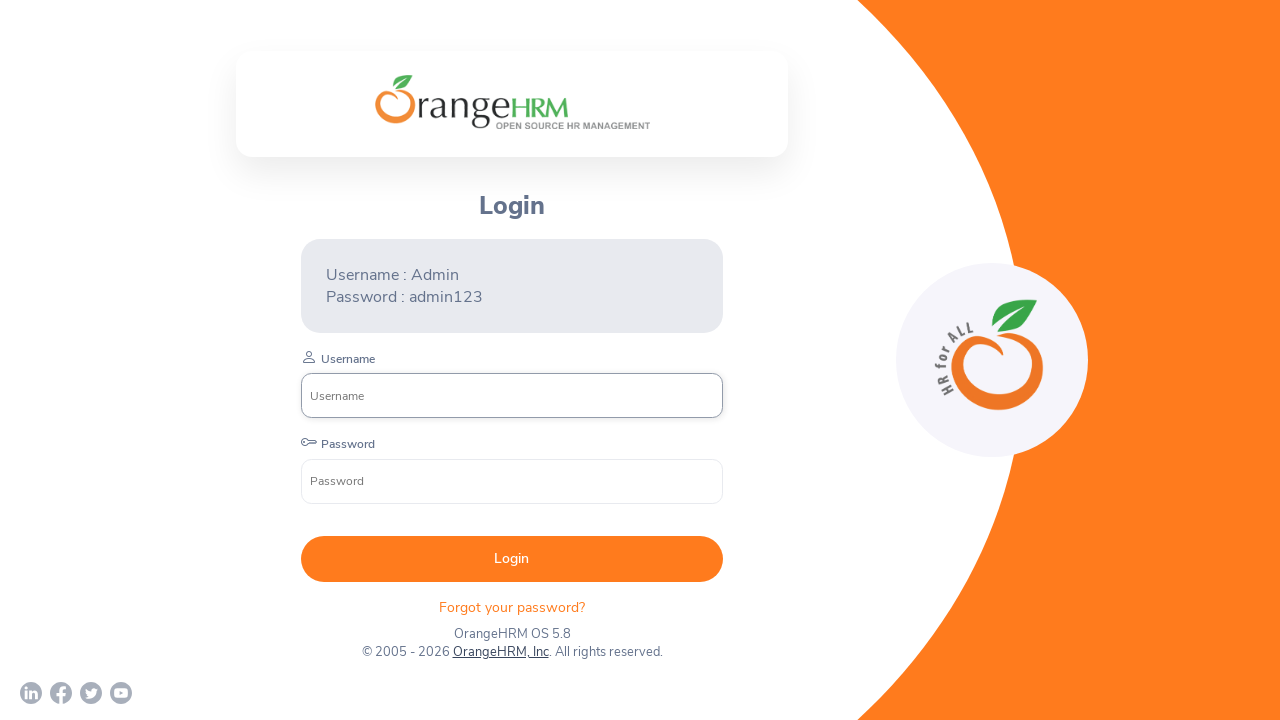

Verified current URL matches OrangeHRM login page URL
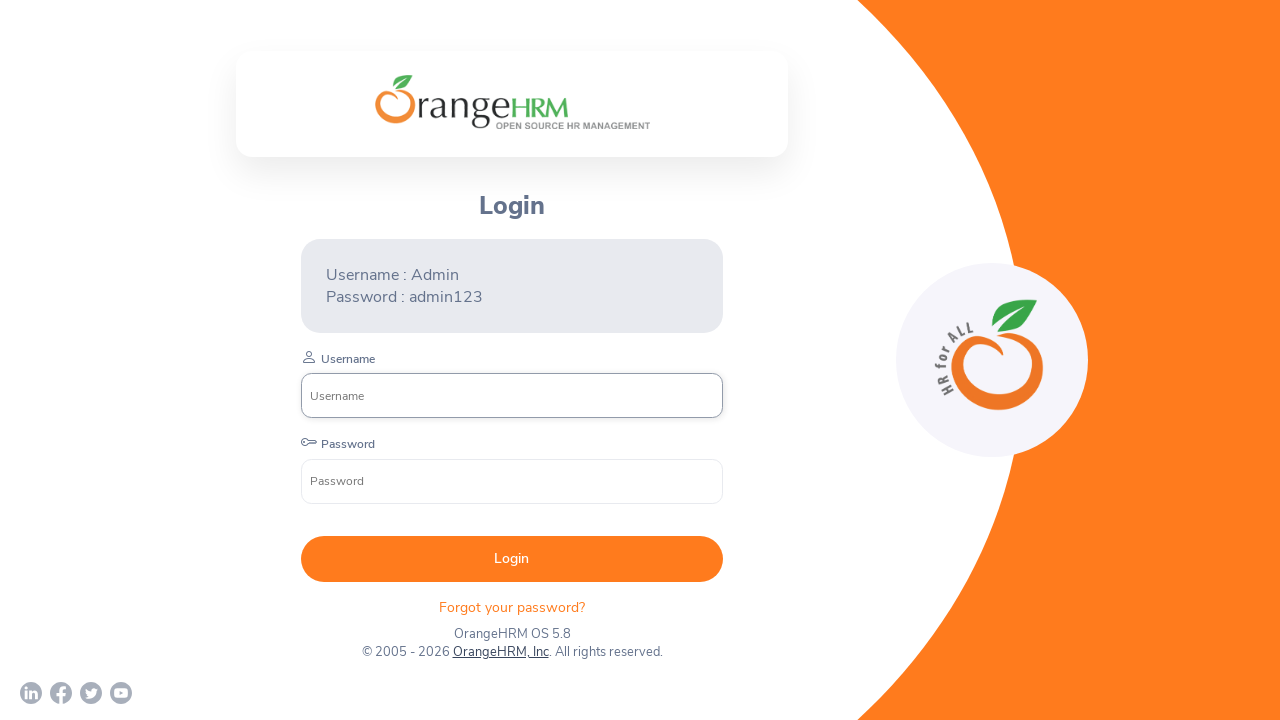

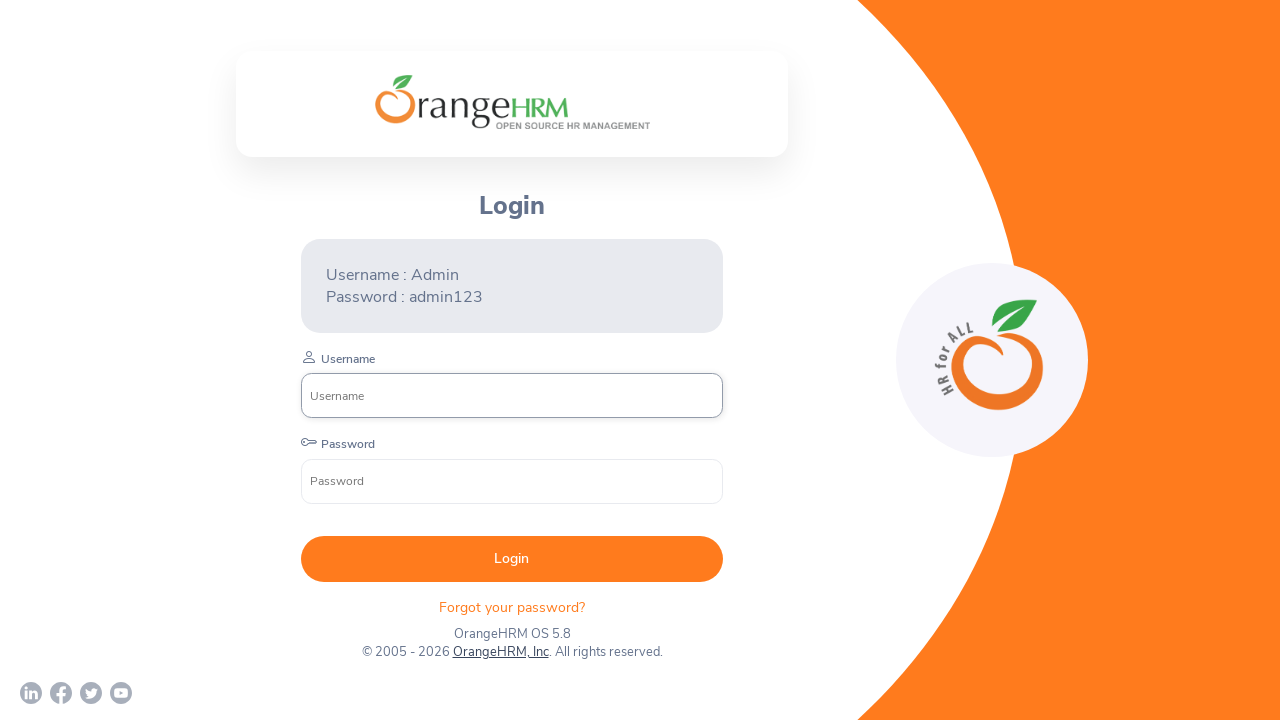